Navigates to the Commissaries online shop sale items page, sets store preference cookies, and verifies that product items load correctly on the page.

Starting URL: https://shop.commissaries.com/shop#!/?limit=96&sort=price&filter=is_on_sale&page=1

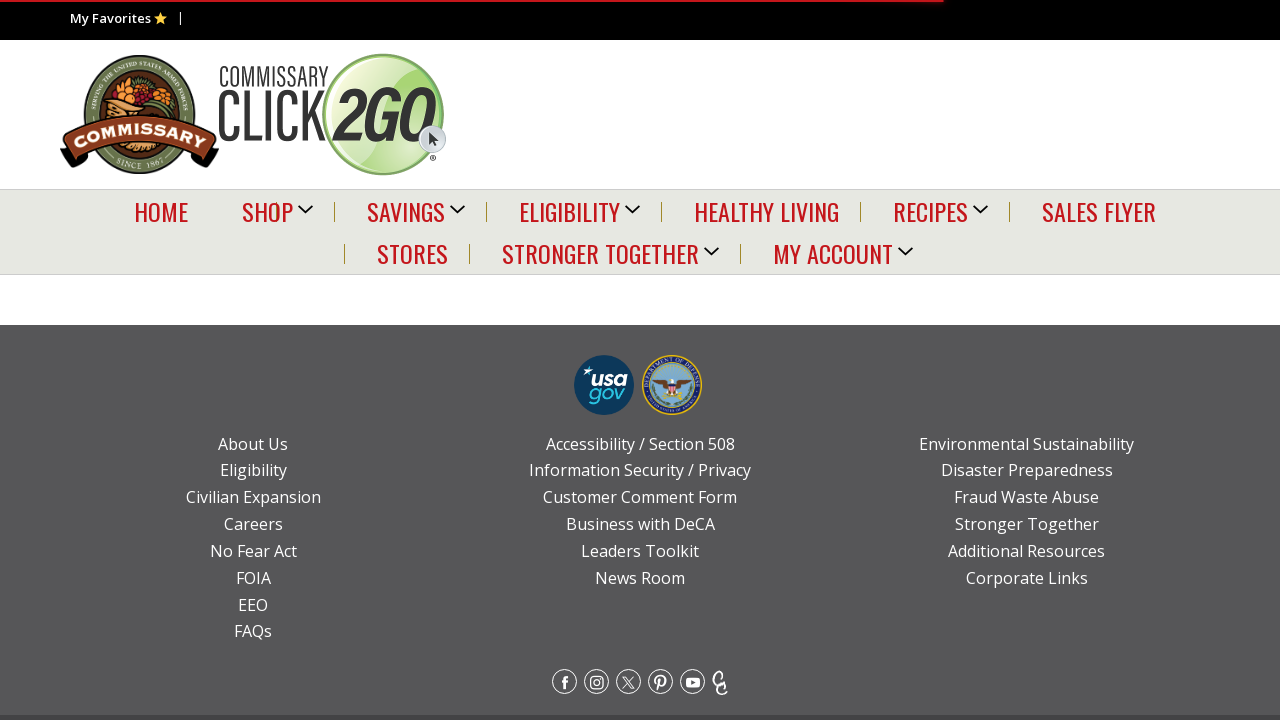

Added store preference cookies for Fort Carson store (ID: 5825)
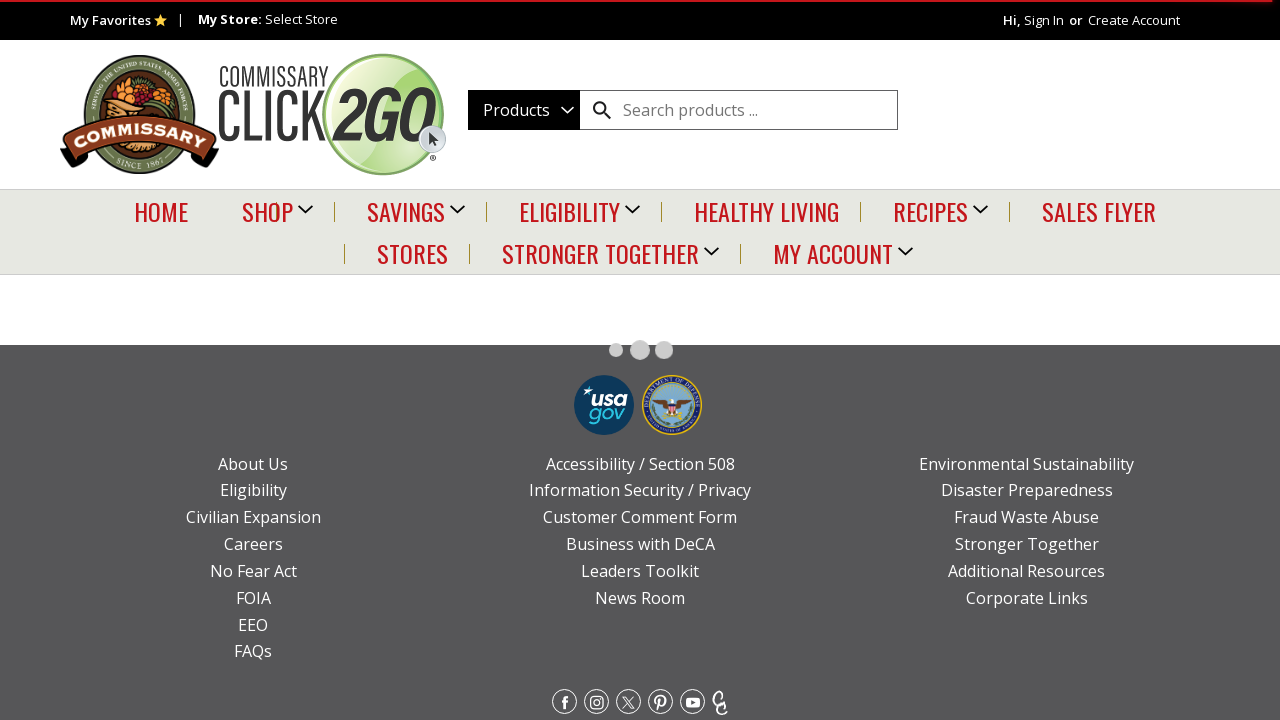

Reloaded page to apply store preference cookies
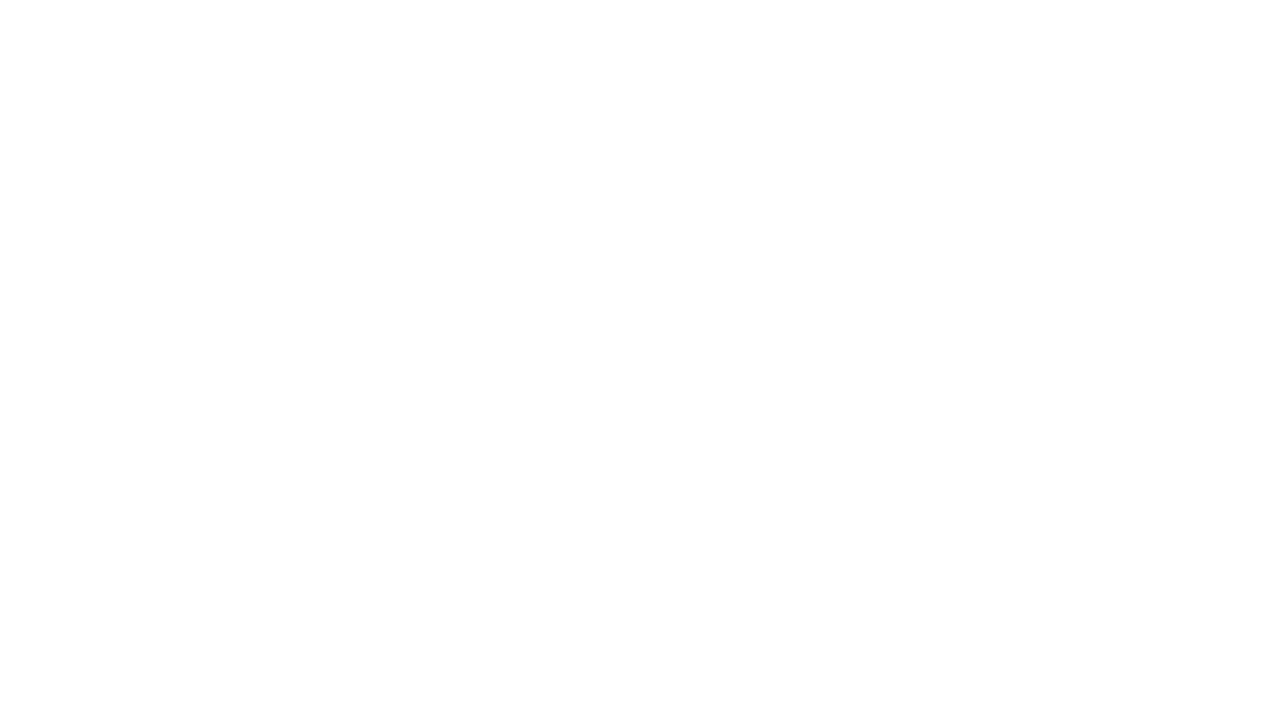

Paging list container appeared, indicating page has loaded
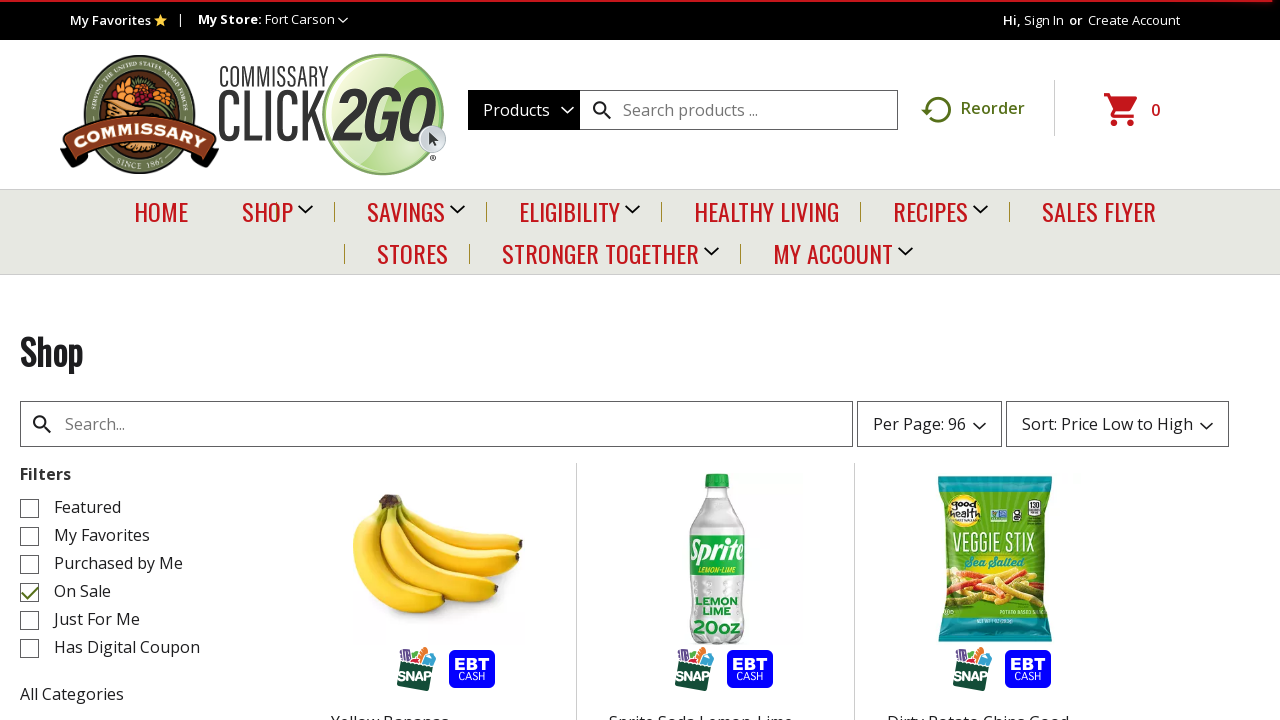

Scrolled to bottom of page to trigger lazy loading of products
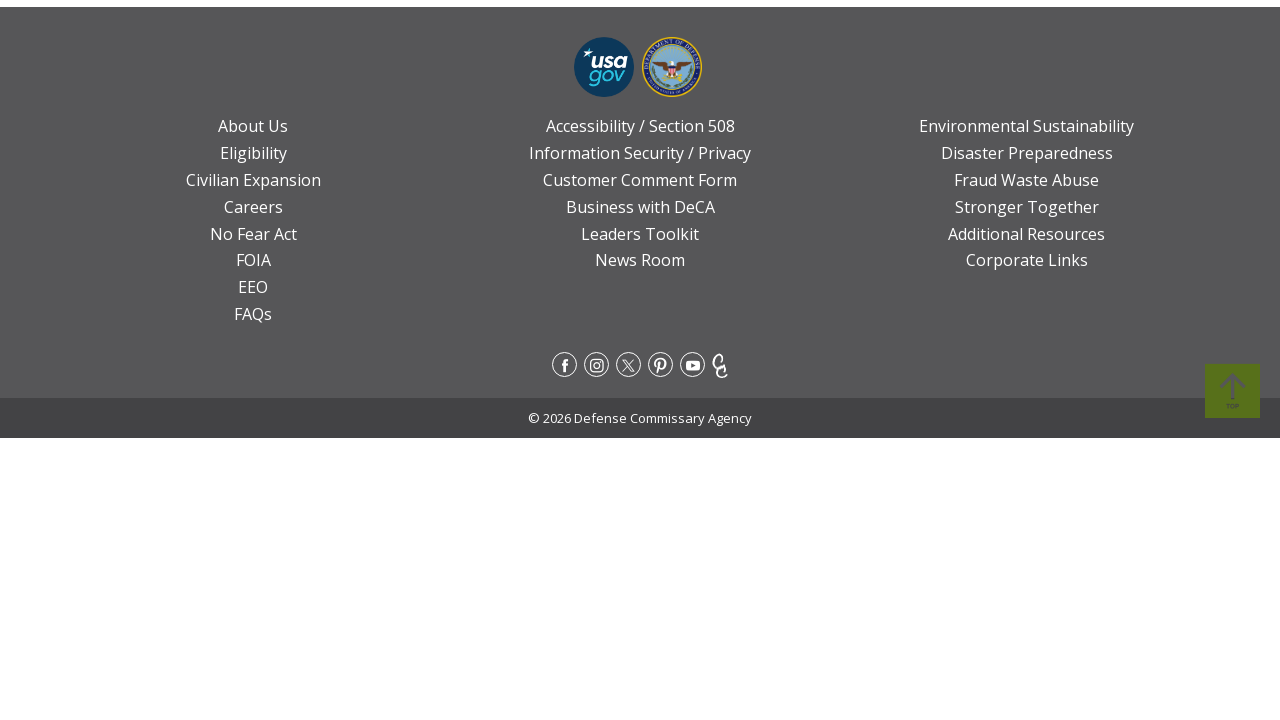

Product items loaded on the page
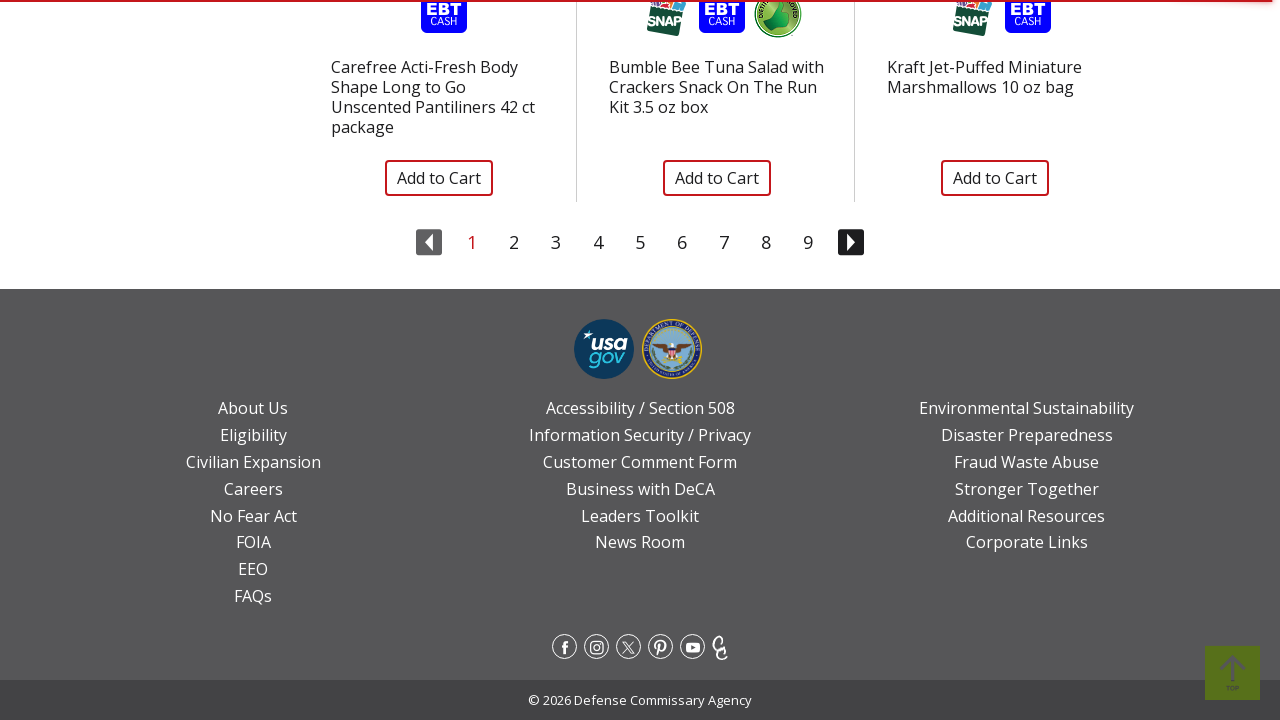

Verified that at least one product item is visible on the page
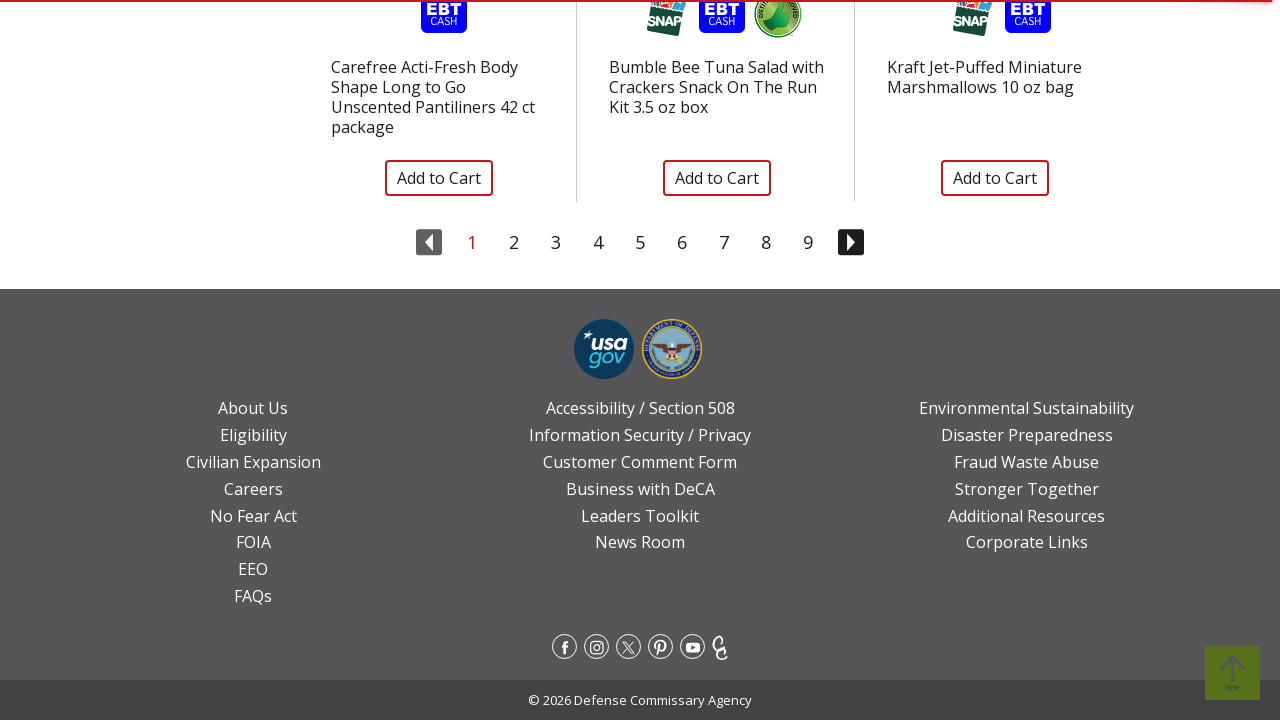

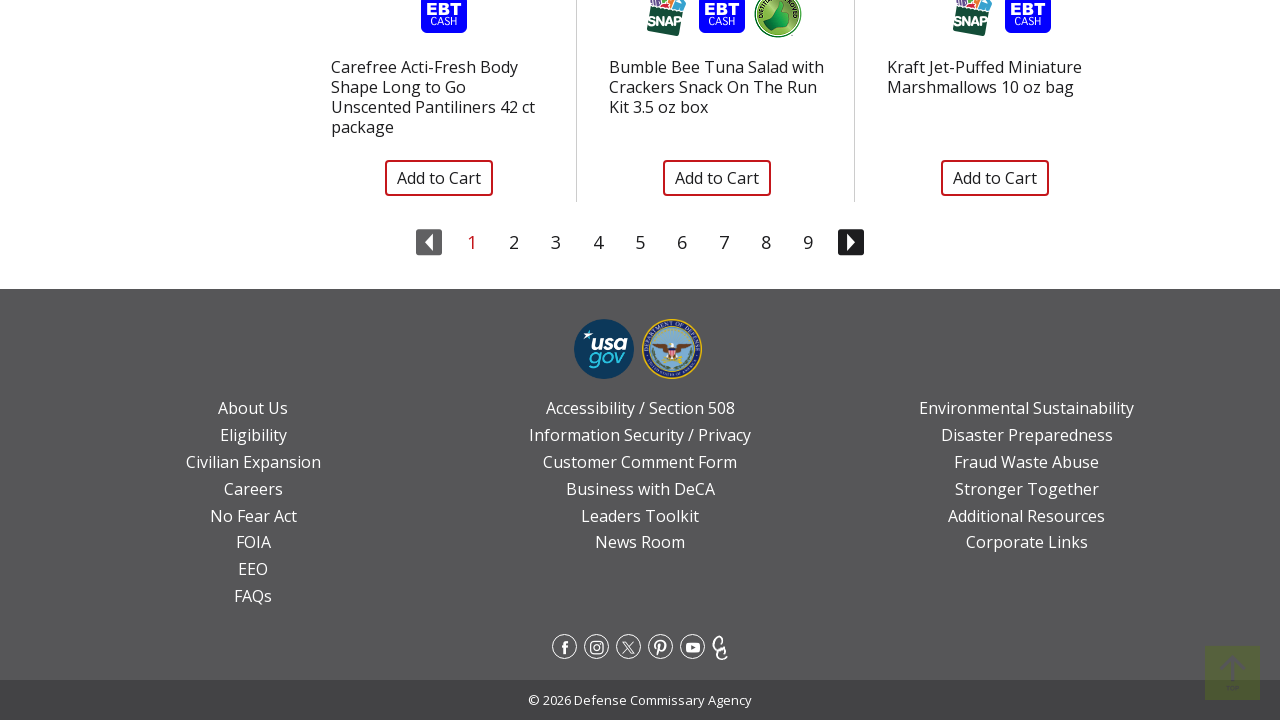